Tests dropdown selection functionality by locating a country dropdown and selecting different options using various selection methods (by text, value, and index)

Starting URL: https://testautomationpractice.blogspot.com/

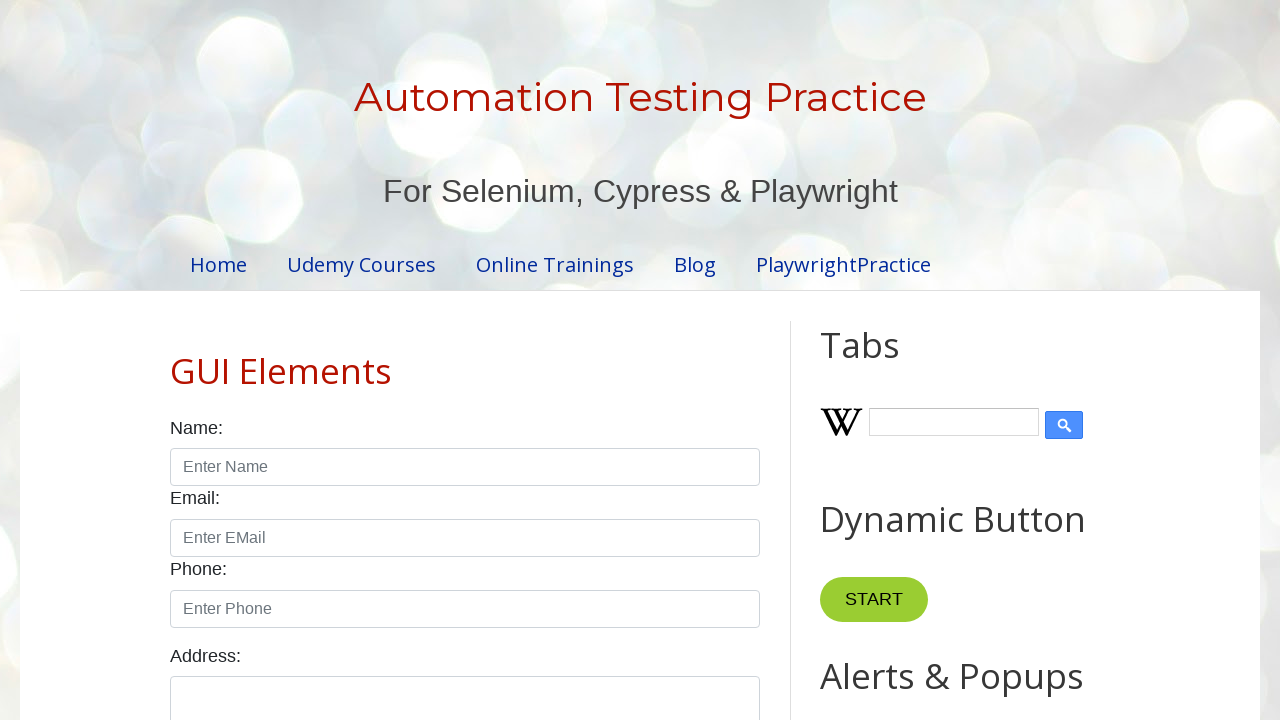

Waited for country dropdown to be visible
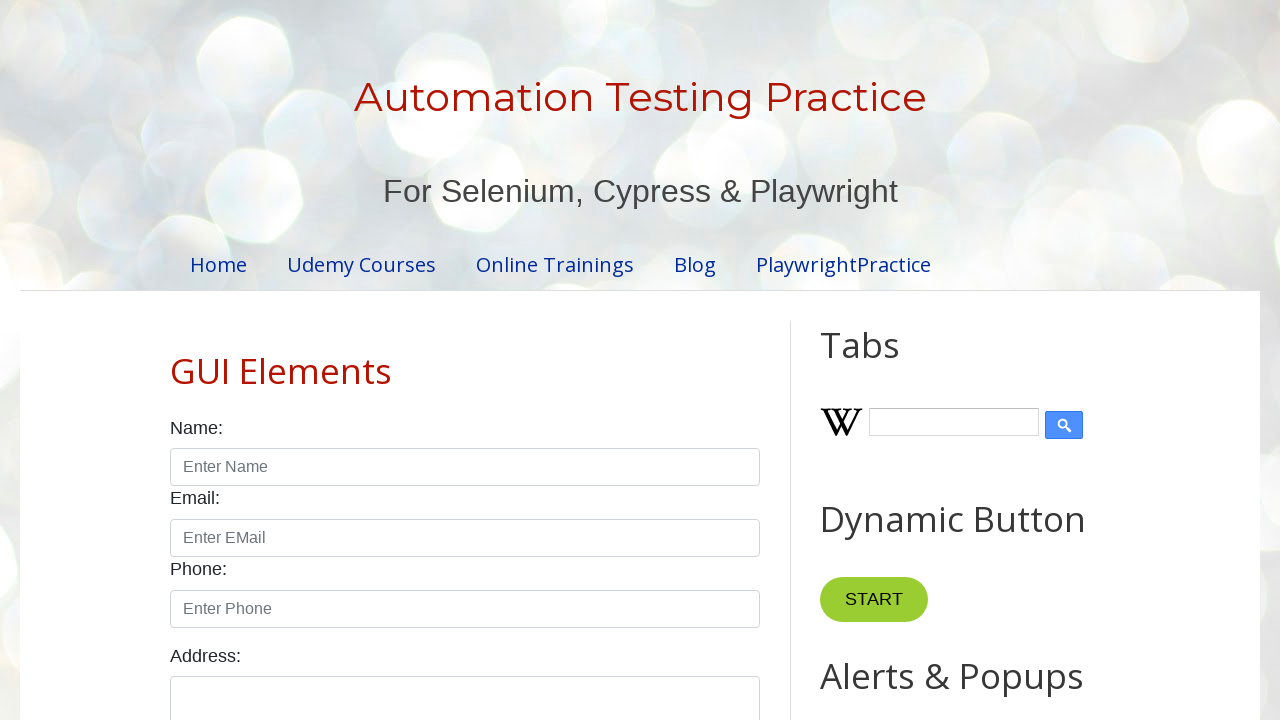

Selected 'Germany' from country dropdown by visible text on #country
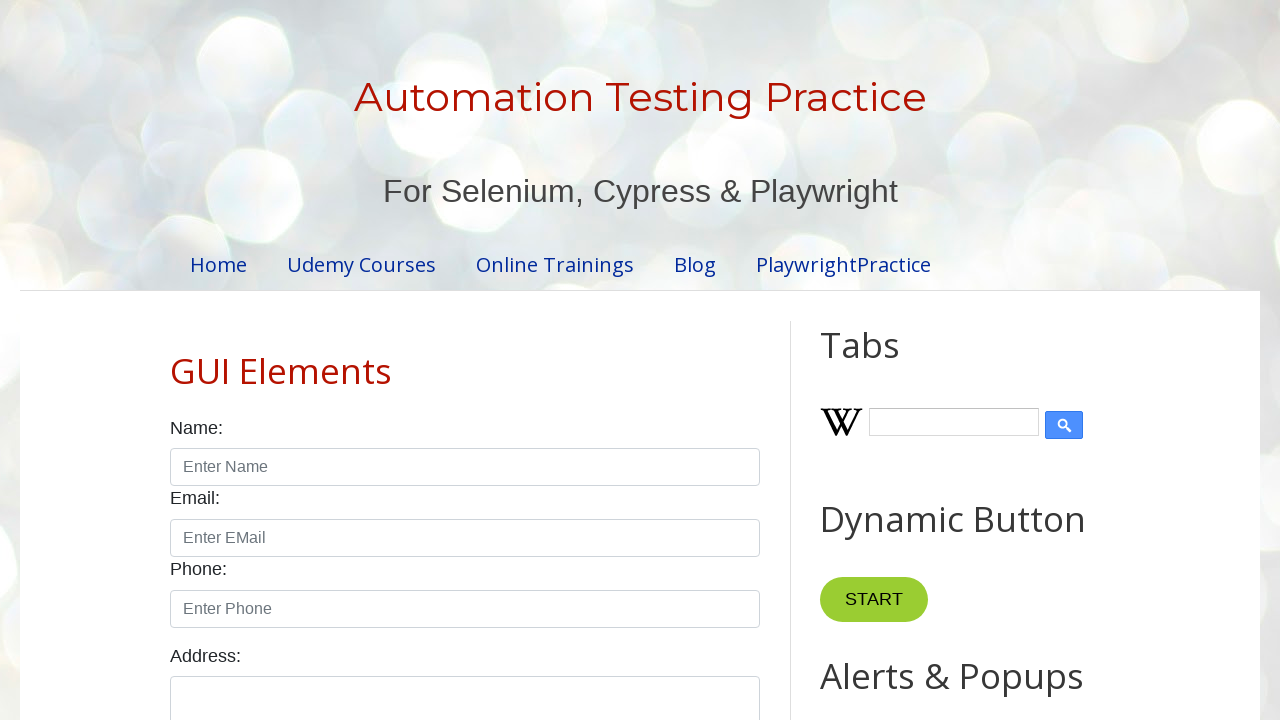

Selected 'australia' from country dropdown by value on #country
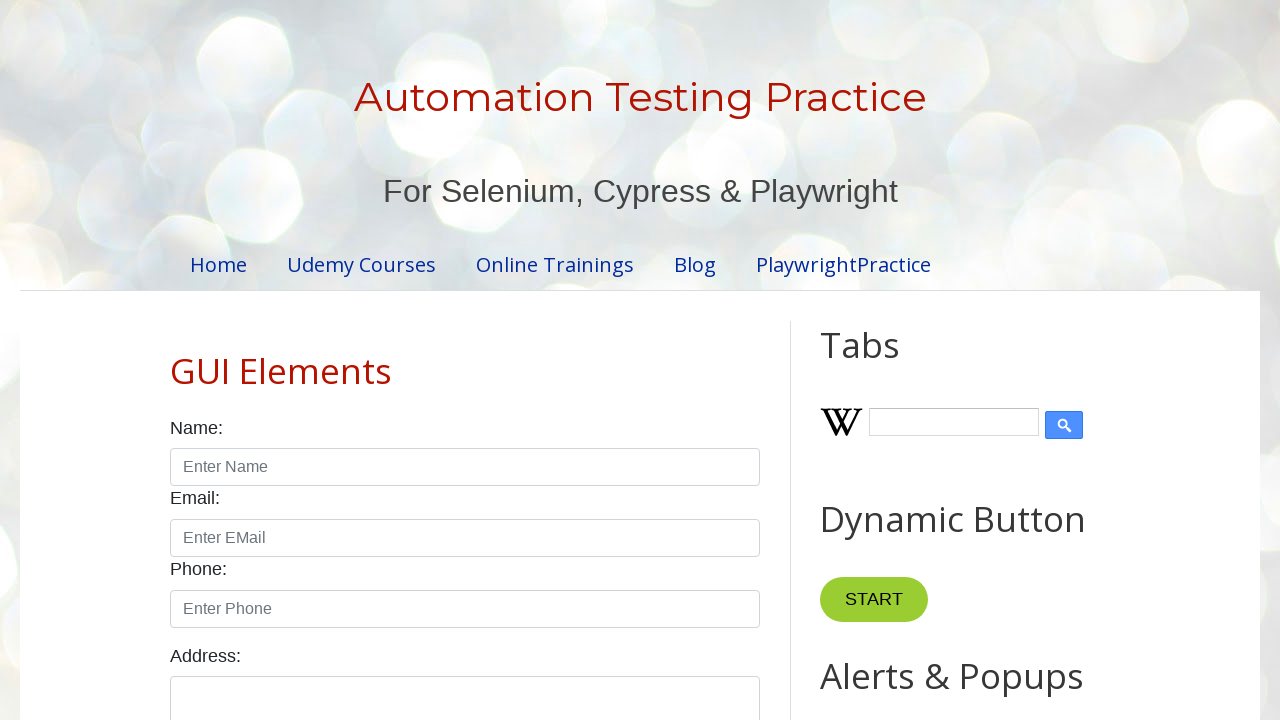

Selected country dropdown option at index 9 on #country
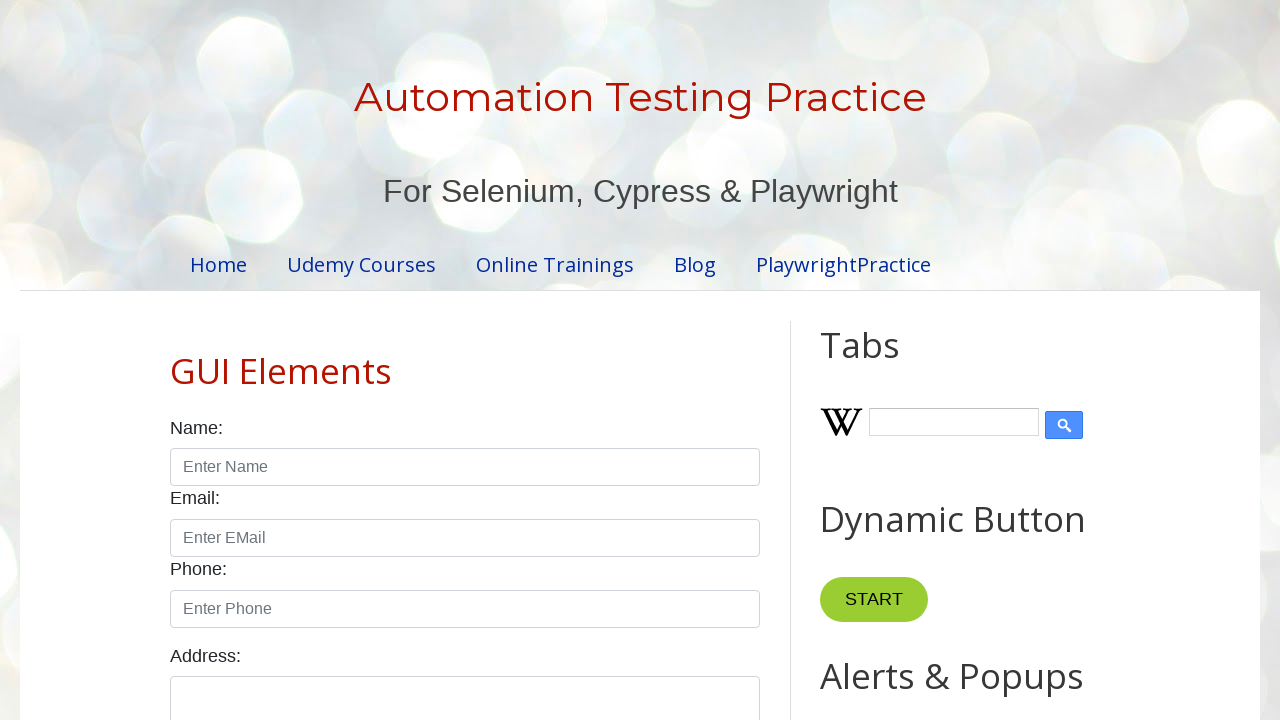

Located country dropdown element
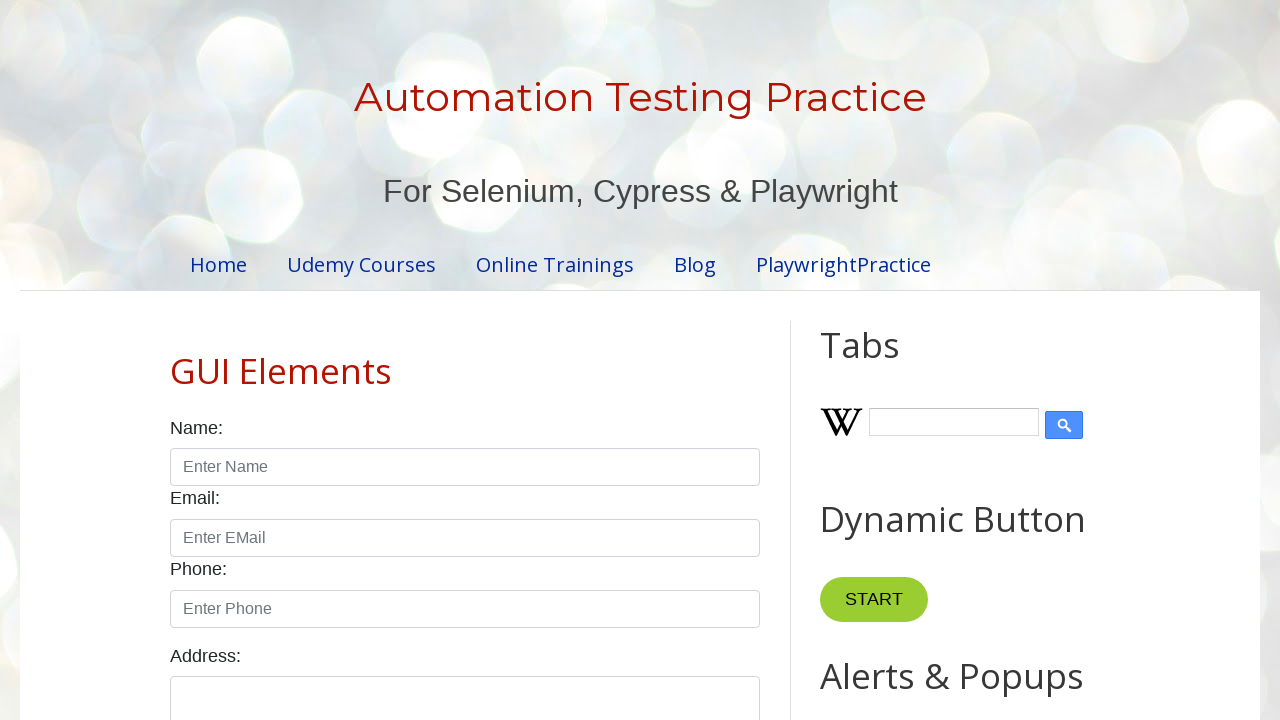

Clicked country dropdown to verify it is interactable at (465, 360) on #country
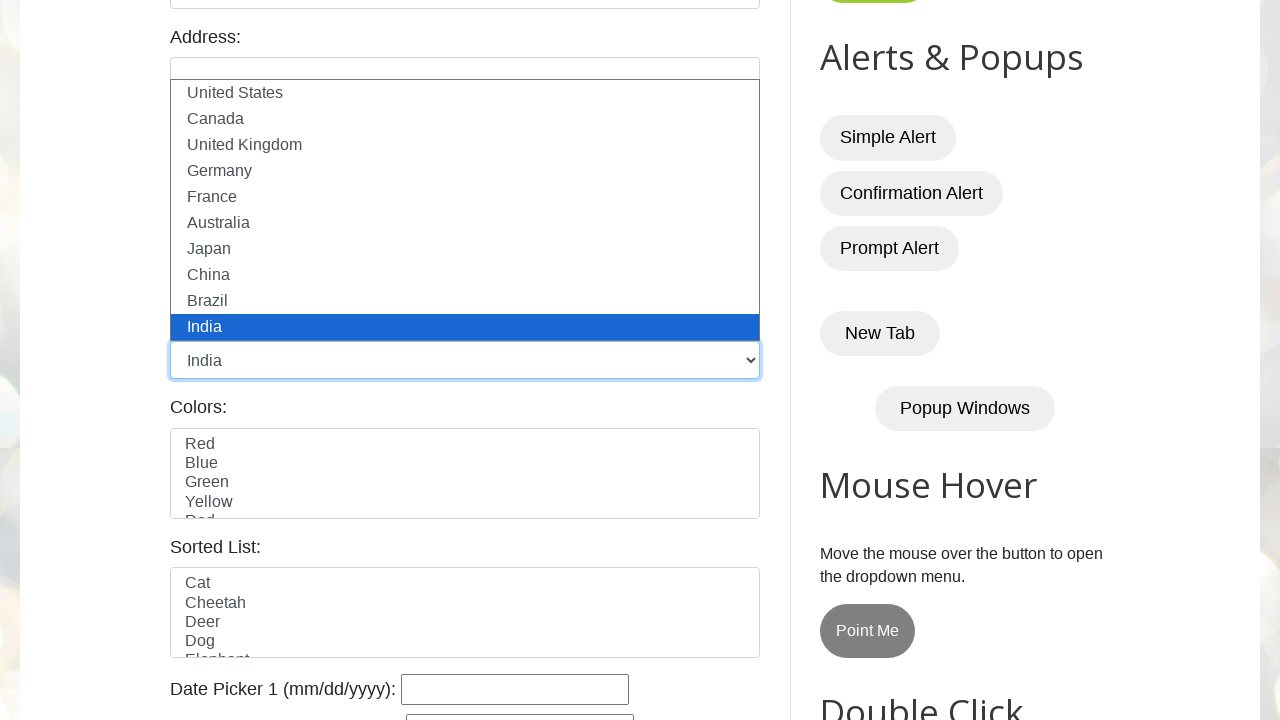

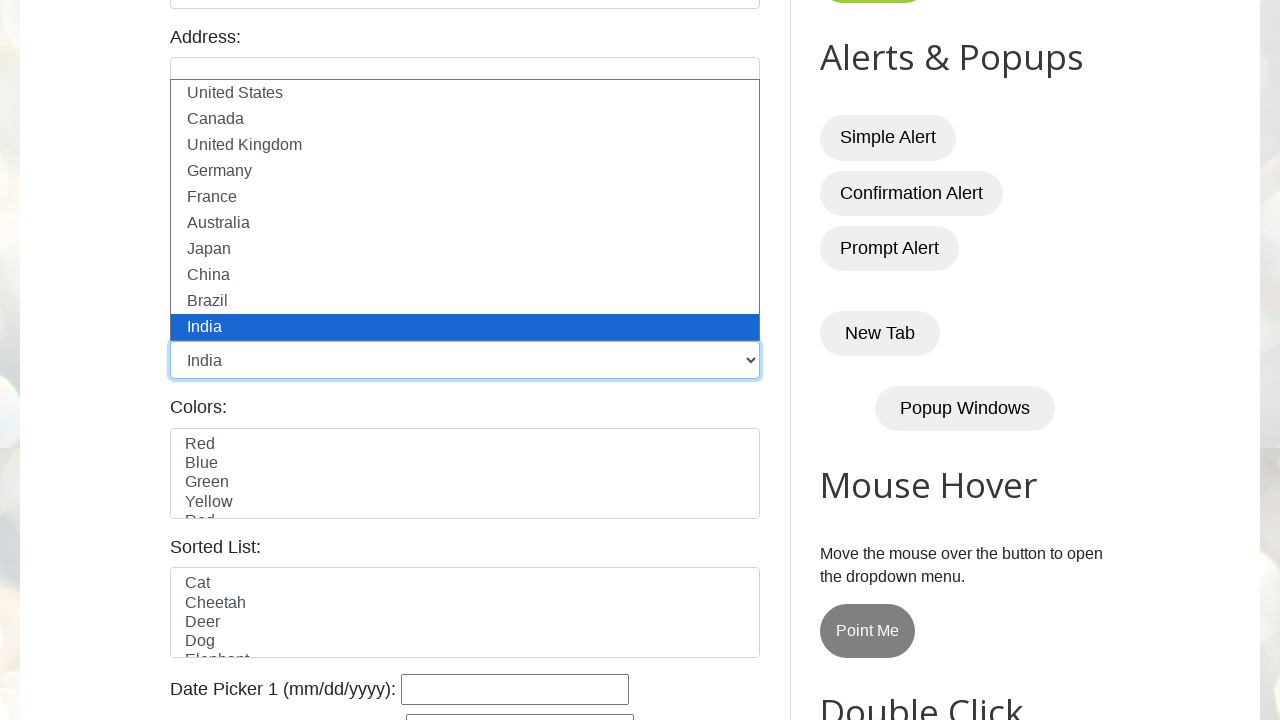